Tests navigation to the login page by clicking account button and login button in the navbar

Starting URL: https://juice-shop.herokuapp.com/#

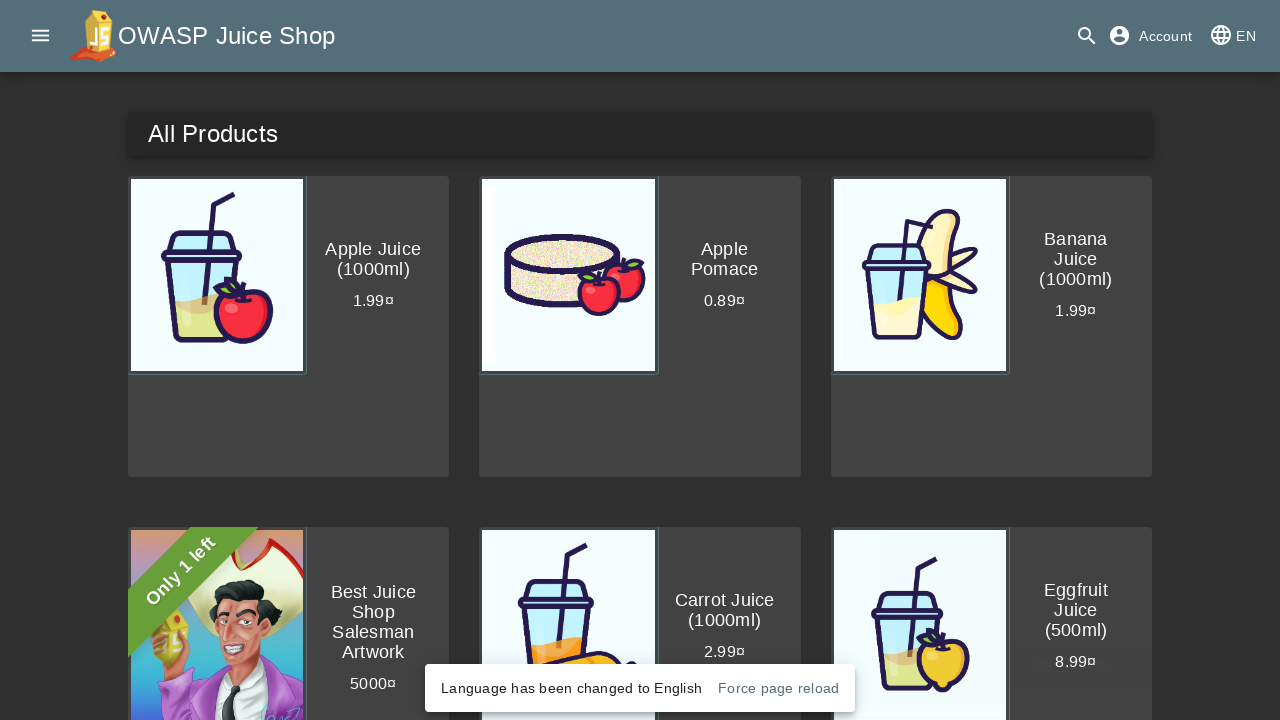

Account button in navbar is visible and ready
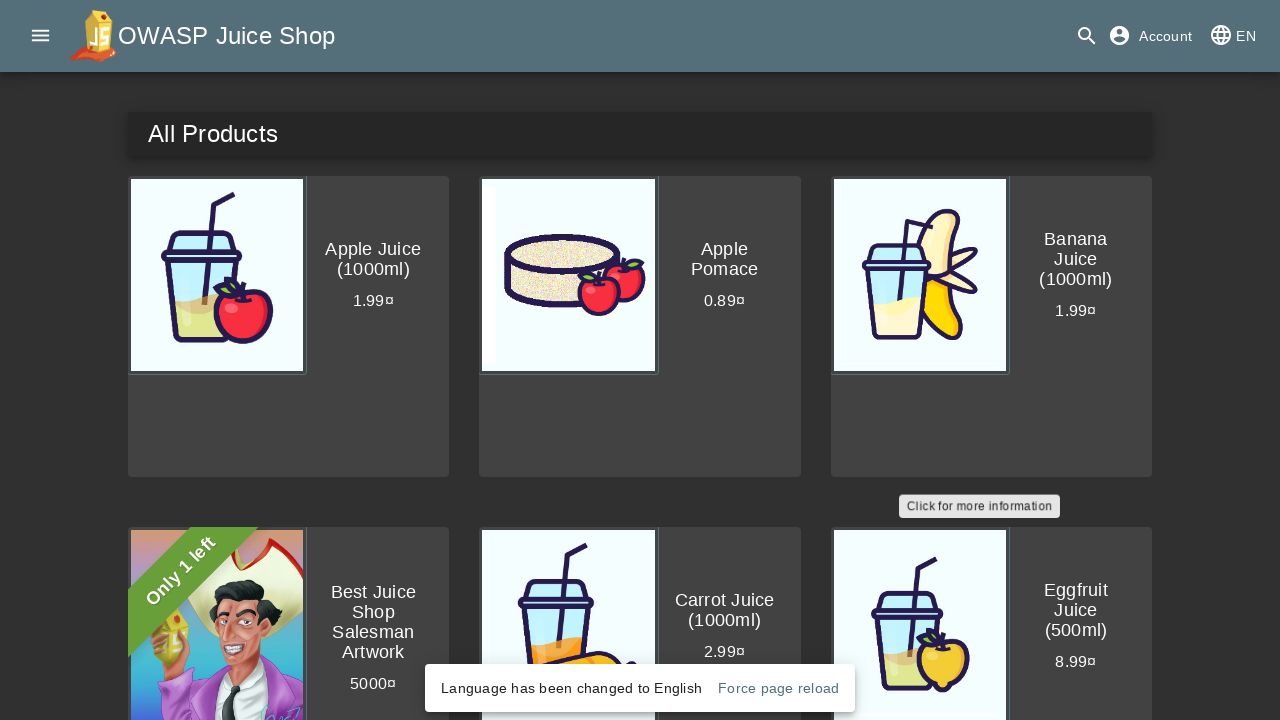

Clicked account button in navbar at (1150, 36) on button#navbarAccount
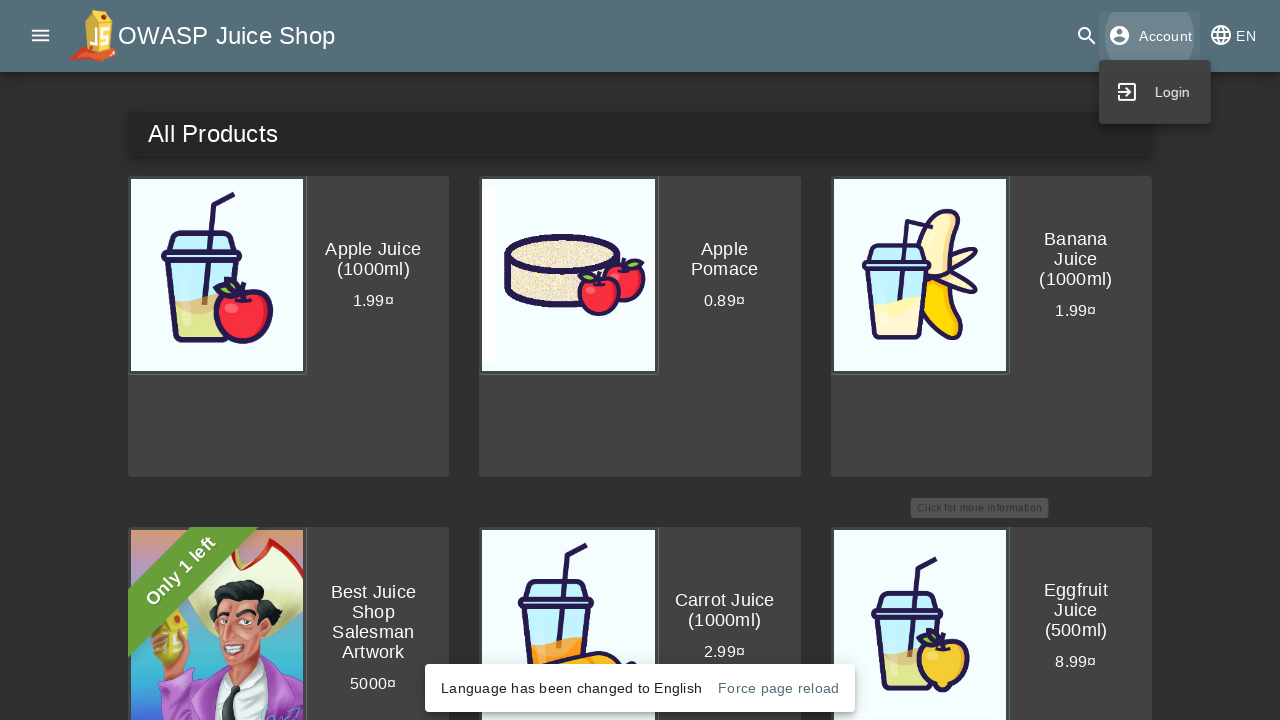

Login button in navbar is visible and ready
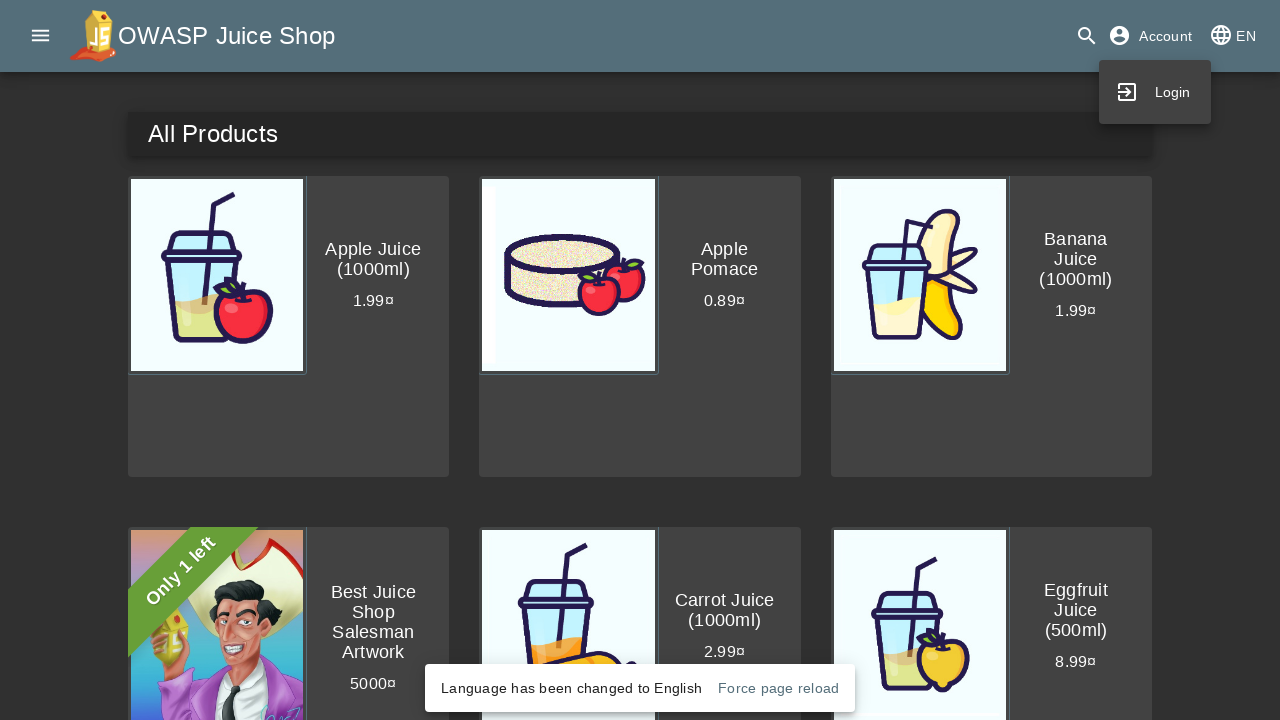

Clicked login button in navbar at (1155, 92) on button#navbarLoginButton
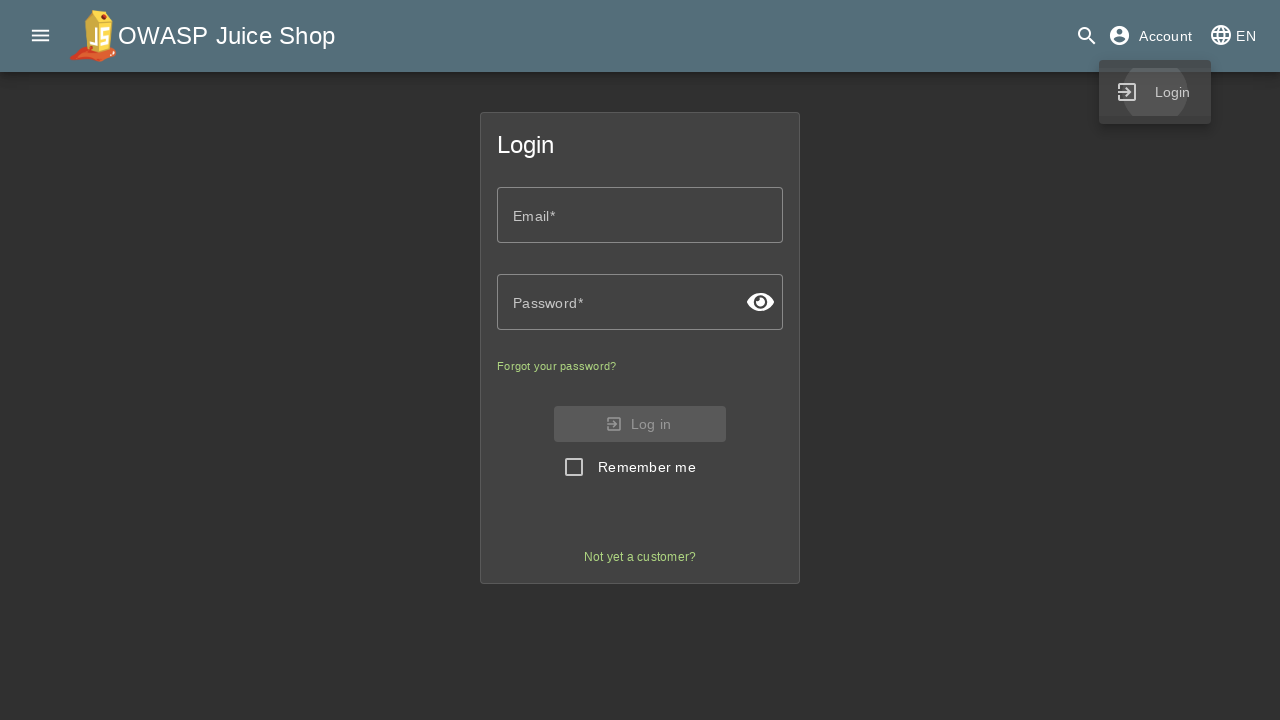

Successfully navigated to login page - URL matches **/login**
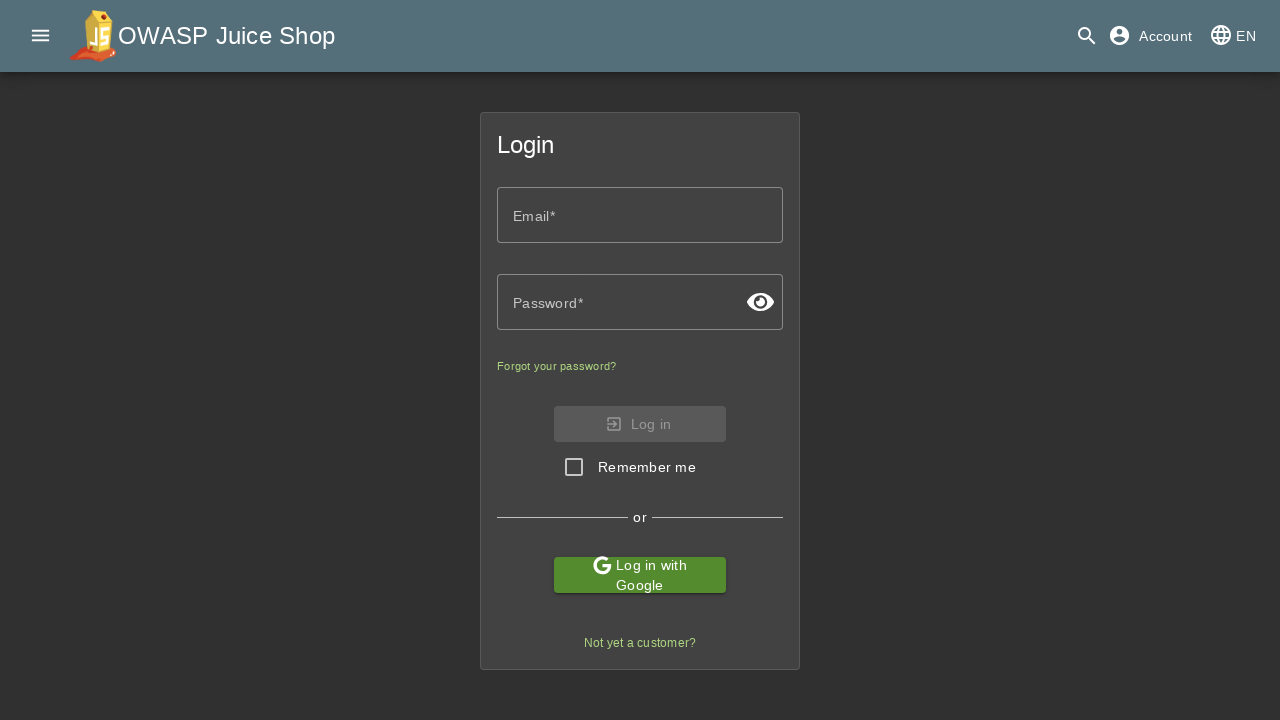

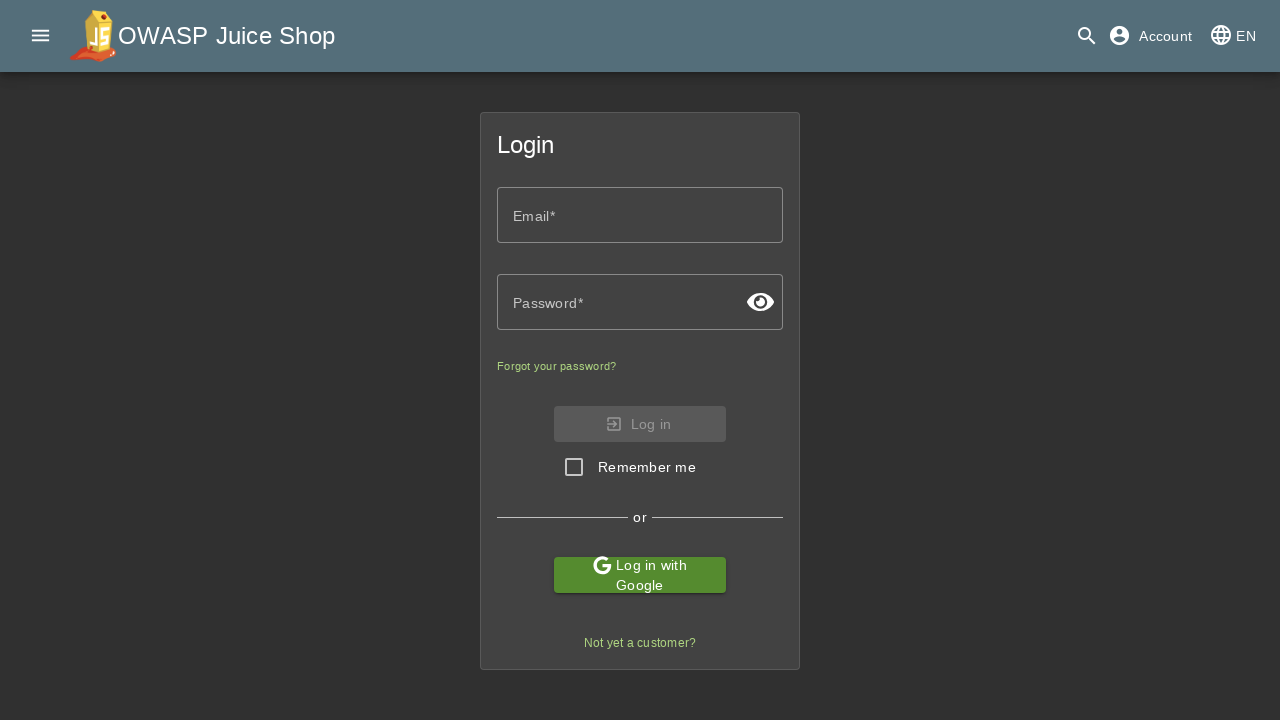